Tests a todo list application by adding a new todo item, then deleting an existing todo item while handling a confirmation dialog.

Starting URL: https://yuzneri.github.io/playwrighttodolist/

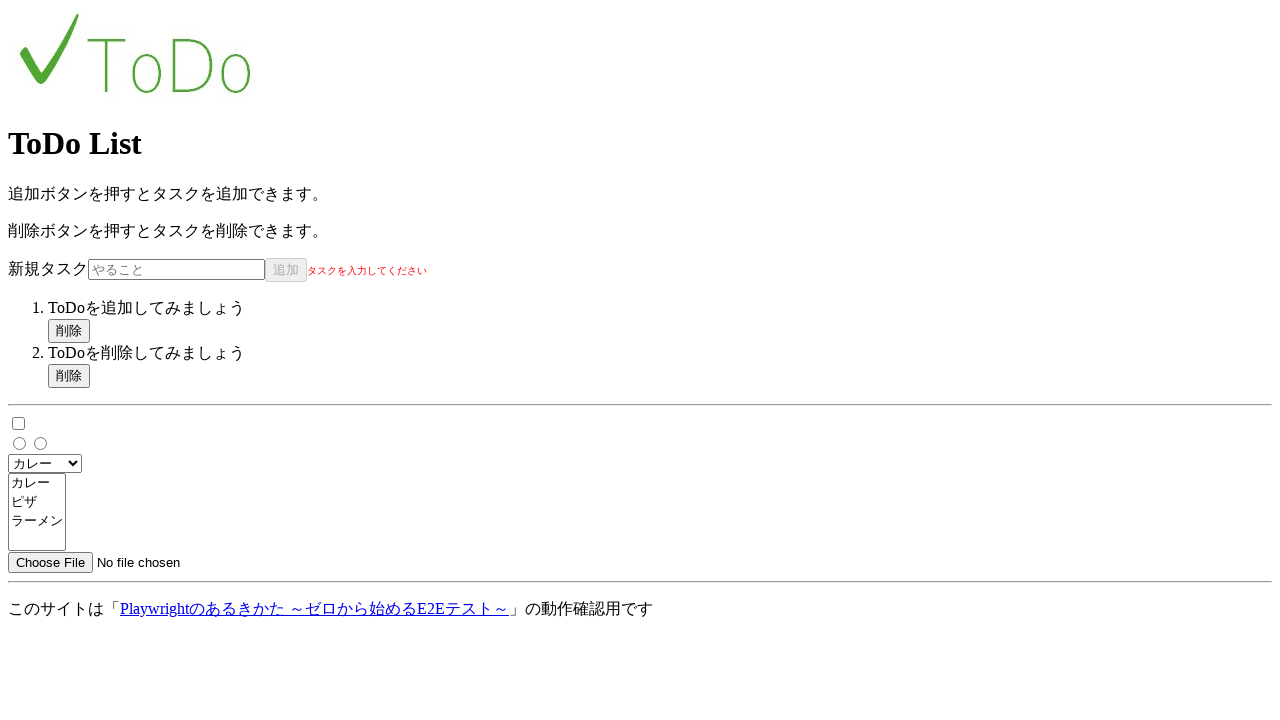

Navigated to todo list application
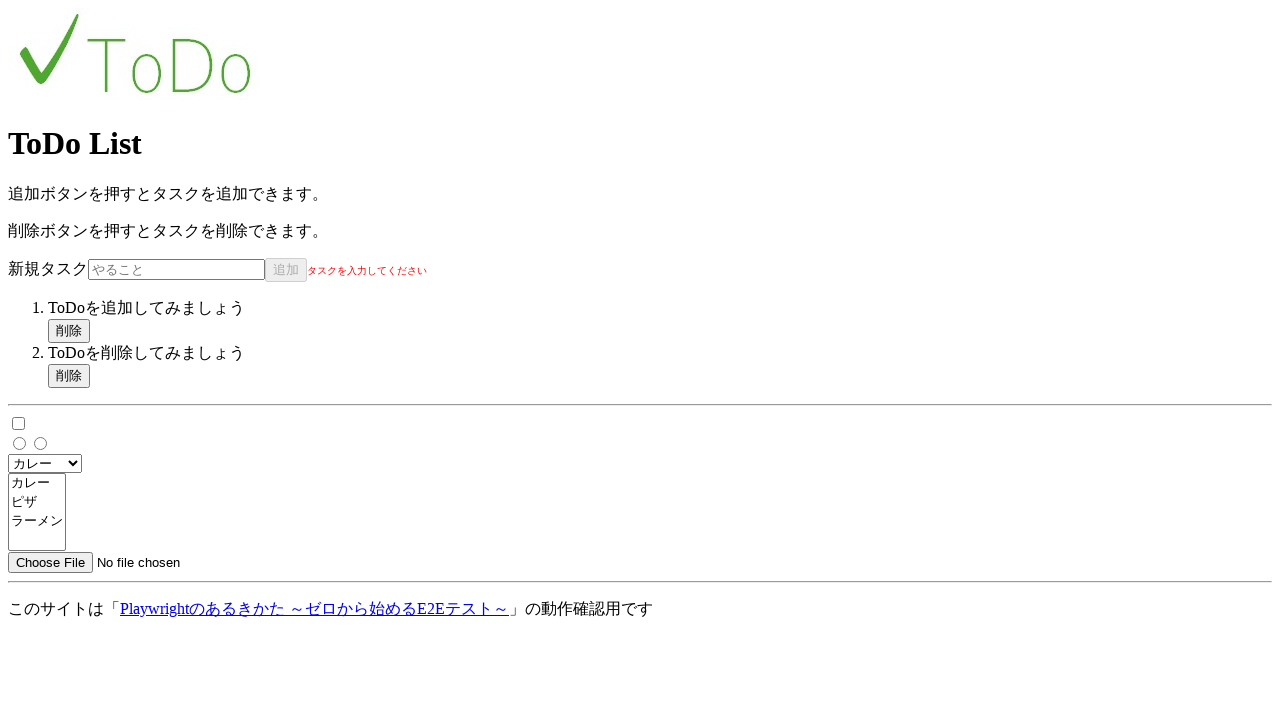

Filled todo input field with 'カレーを作る' on internal:attr=[placeholder="やること"i]
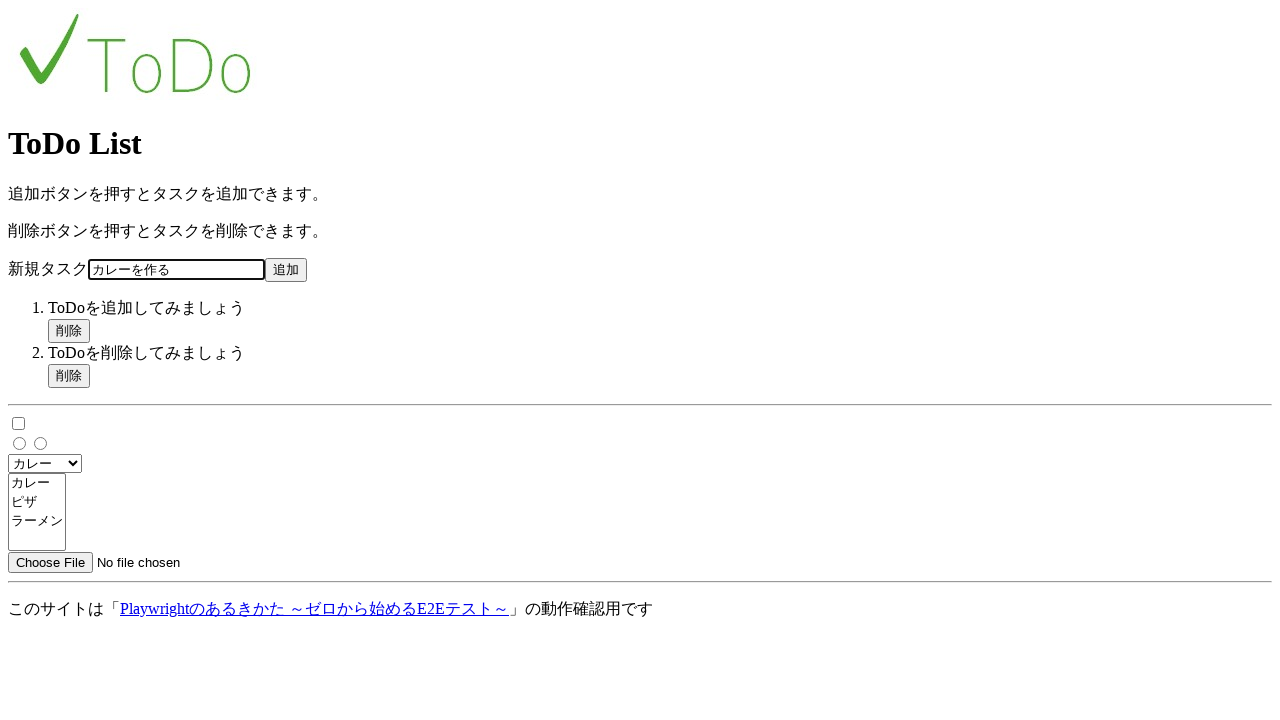

Clicked add button to create new todo item at (286, 270) on internal:role=button[name="追加"i]
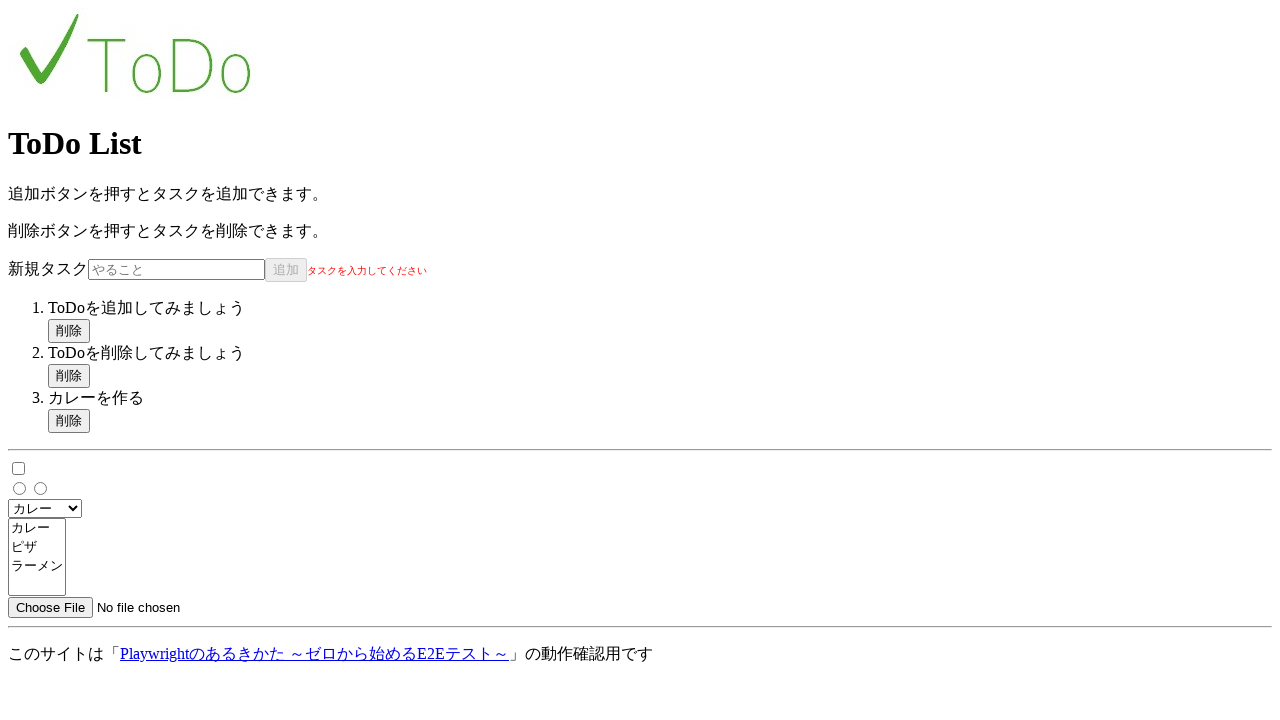

Set up dialog handler to accept confirmation dialogs
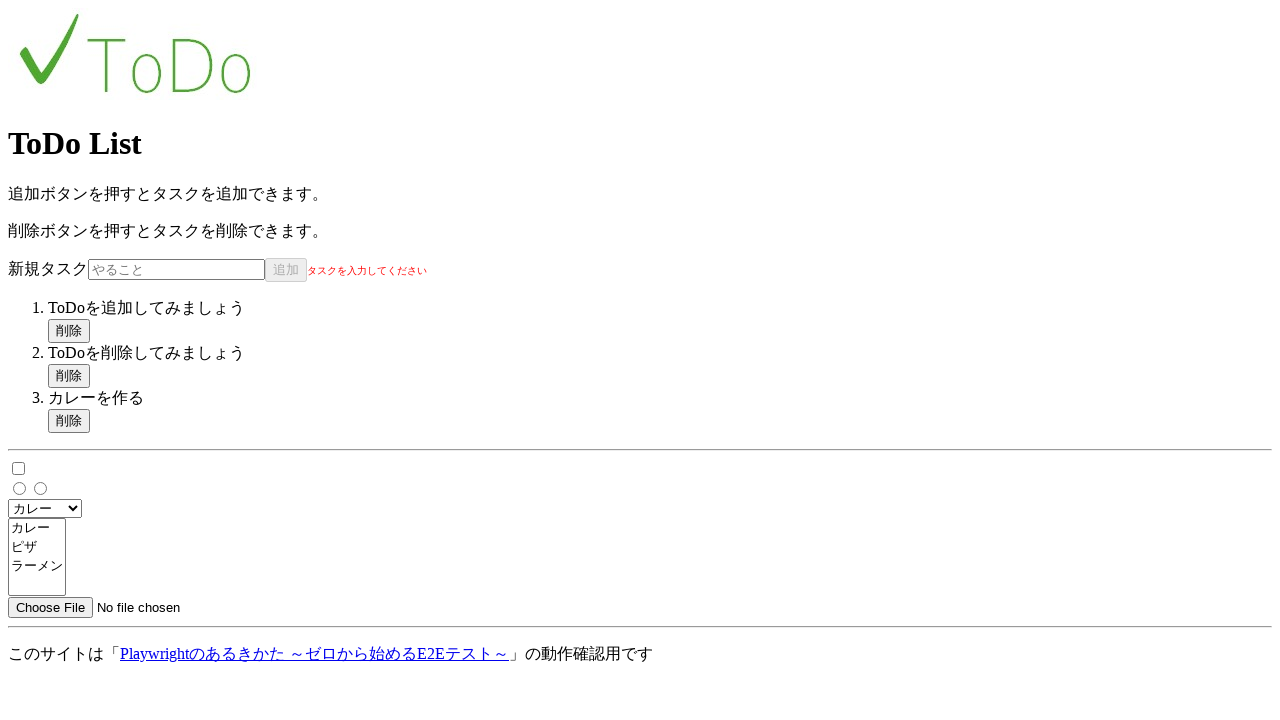

Clicked delete button for 'ToDoを削除してみましょう' todo item at (69, 376) on internal:role=listitem >> internal:has-text="ToDo\u3092\u524a\u9664\u3057\u3066\
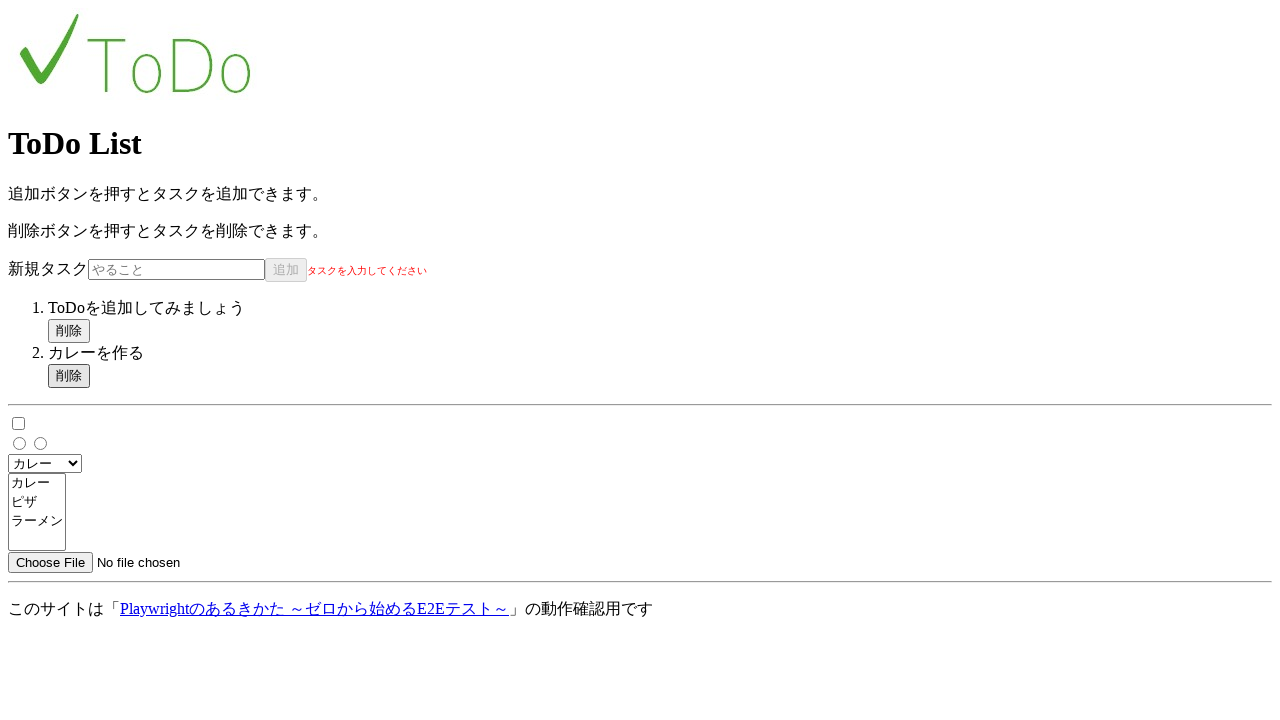

Waited 500ms for deletion to complete
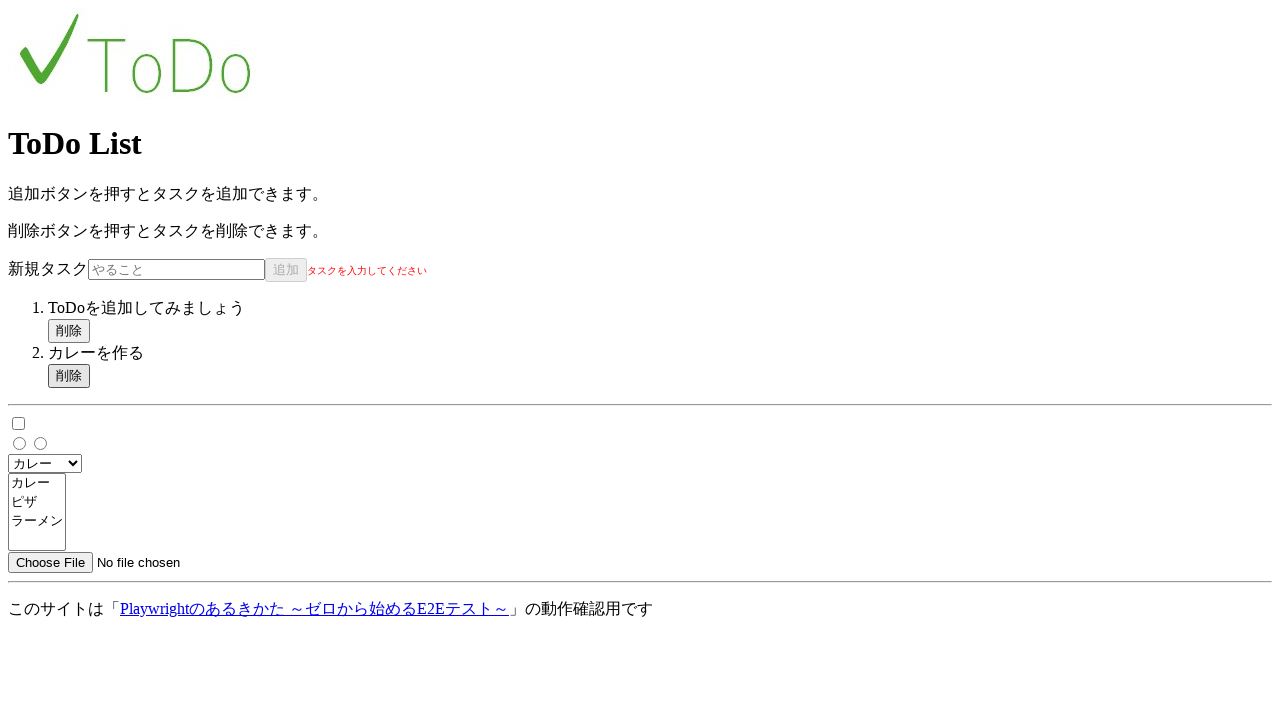

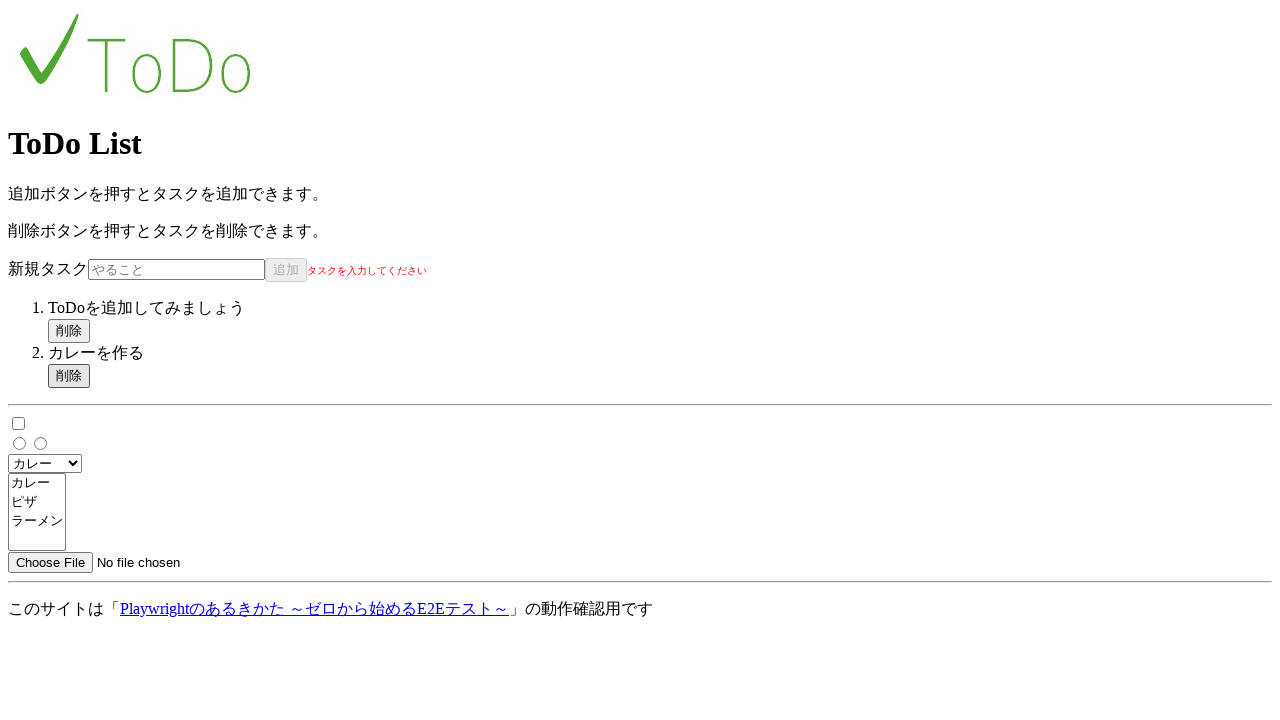